Unchecks the second checkbox and verifies it becomes unchecked

Starting URL: https://the-internet.herokuapp.com/checkboxes

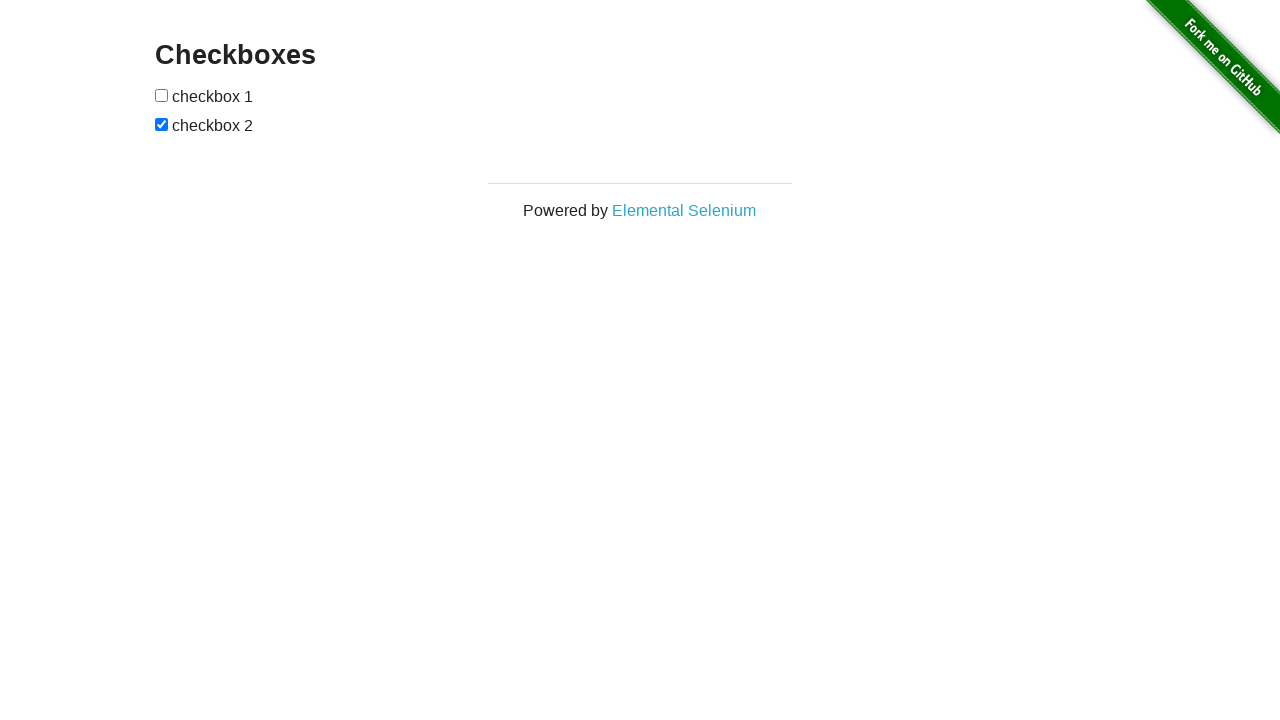

Located the second checkbox element
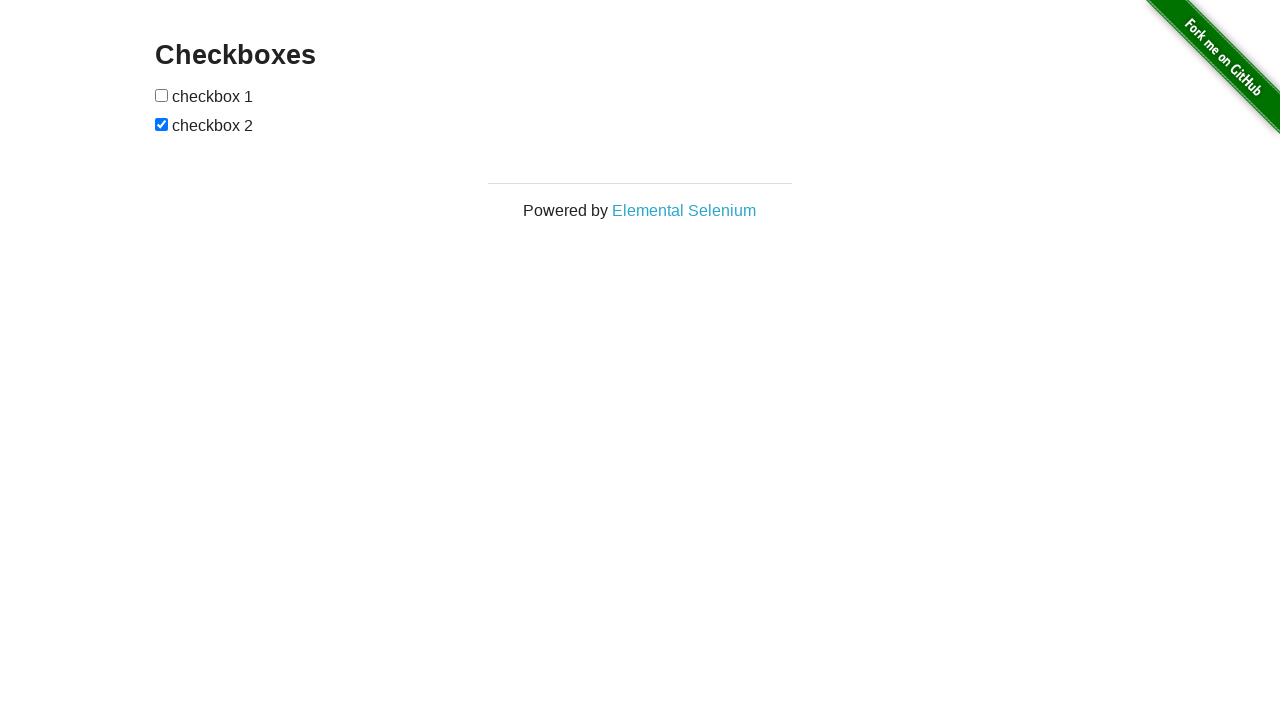

Unchecked the second checkbox at (162, 124) on #checkboxes input >> nth=1
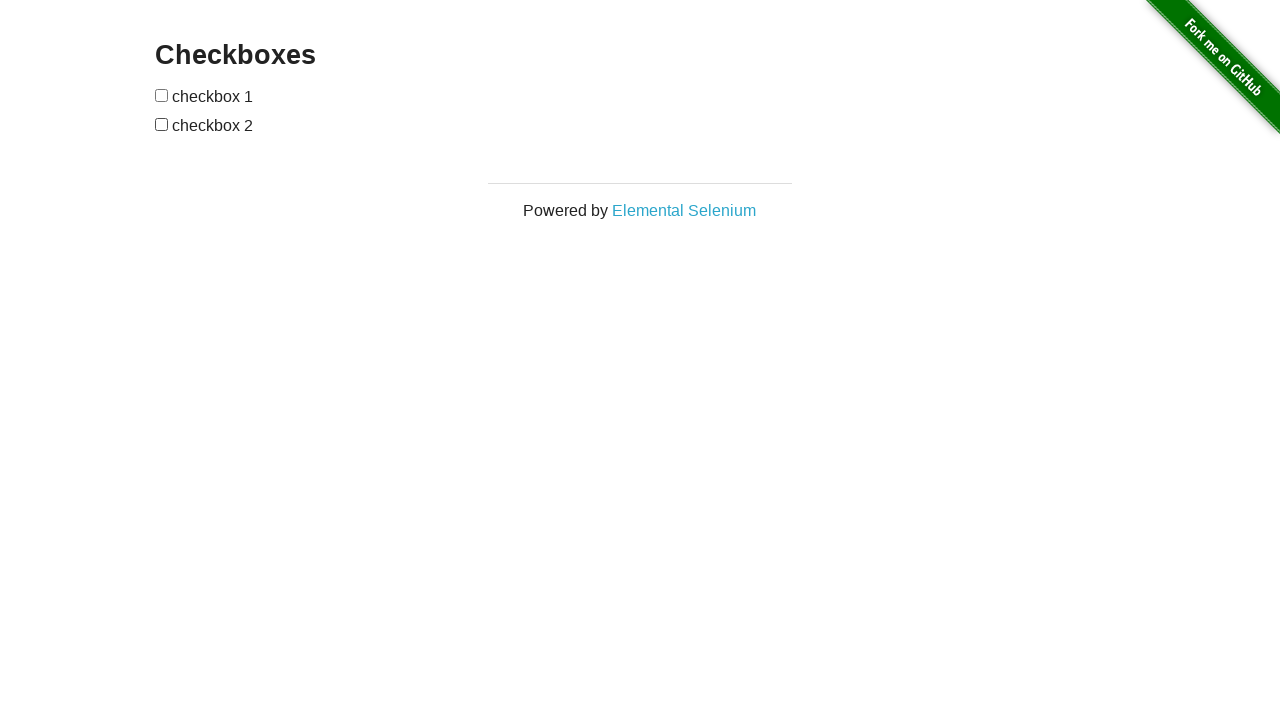

Verified that the second checkbox is now unchecked
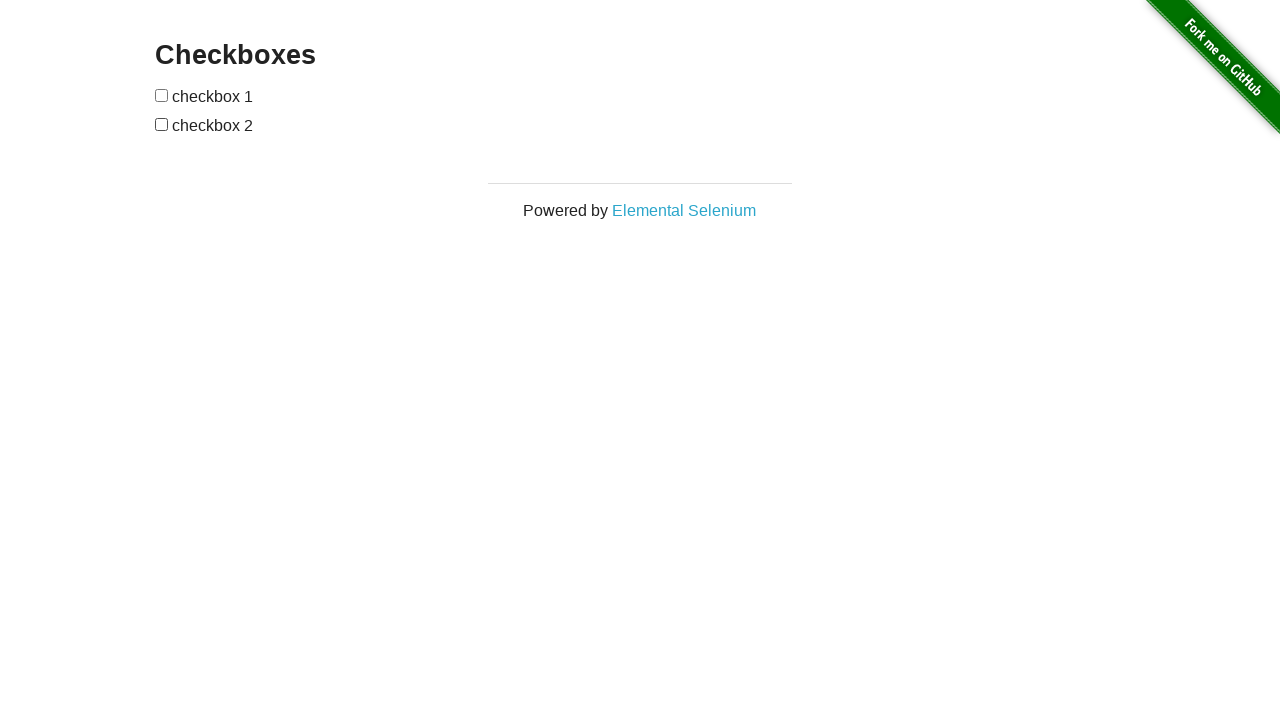

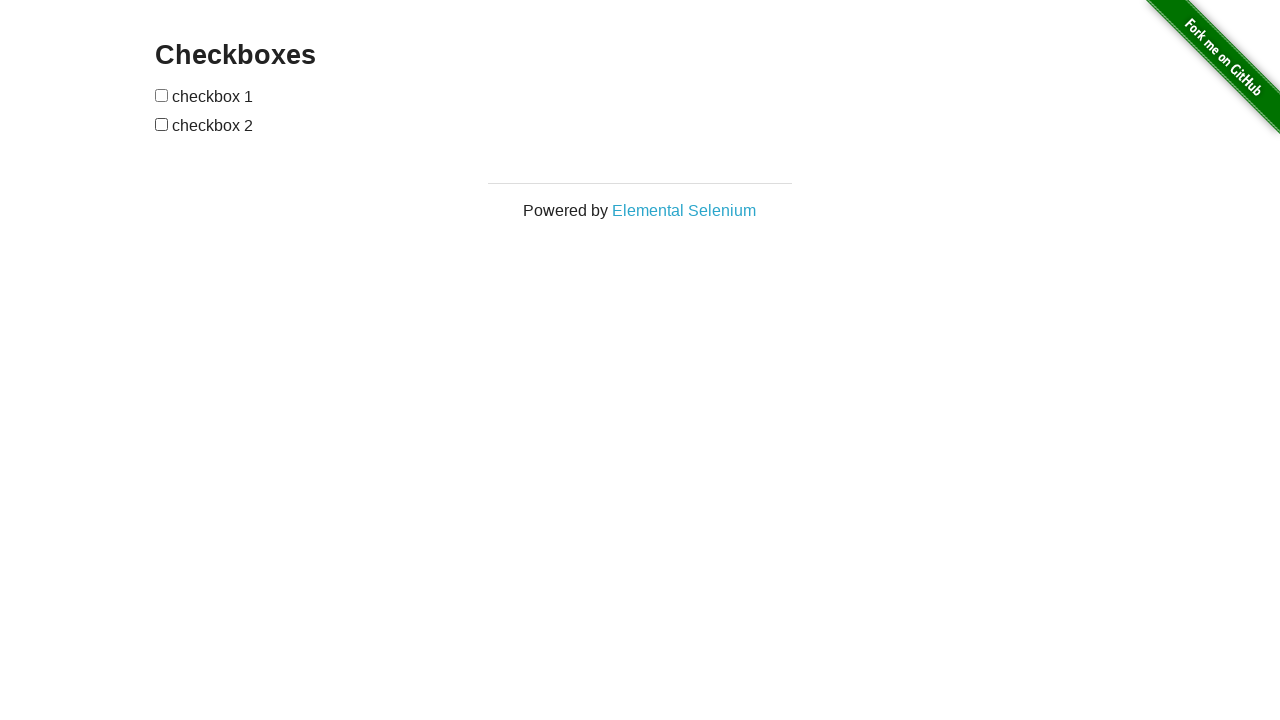